Tests mouse right-click functionality on a context menu demo page by performing a right-click action on a button element

Starting URL: https://swisnl.github.io/jQuery-contextMenu/demo.html

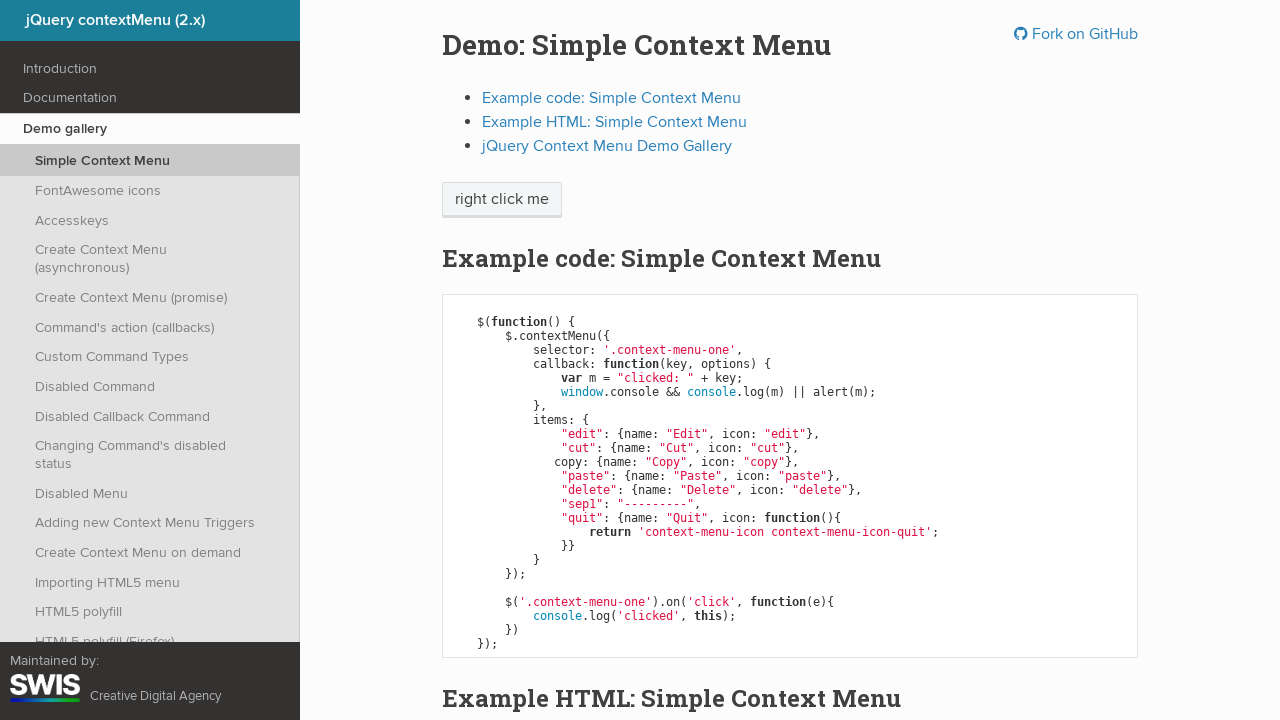

Located context menu button element
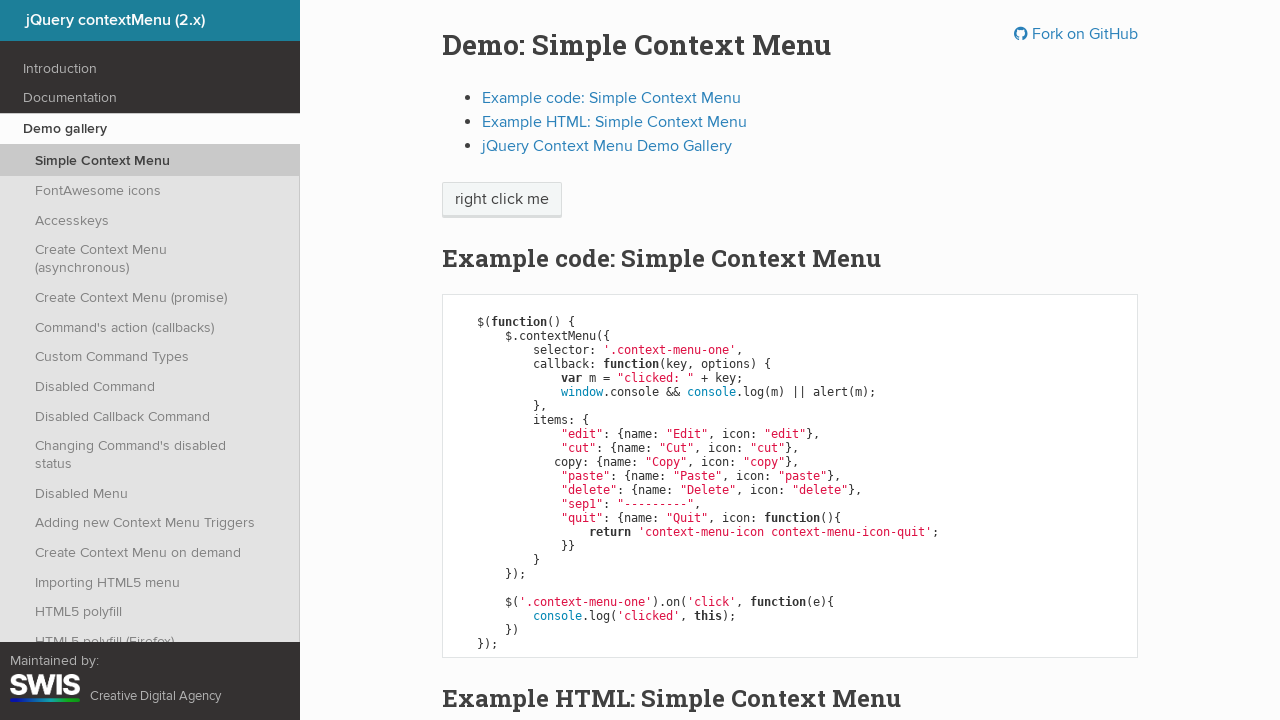

Performed right-click on context menu button at (502, 200) on xpath=//span[@class='context-menu-one btn btn-neutral']
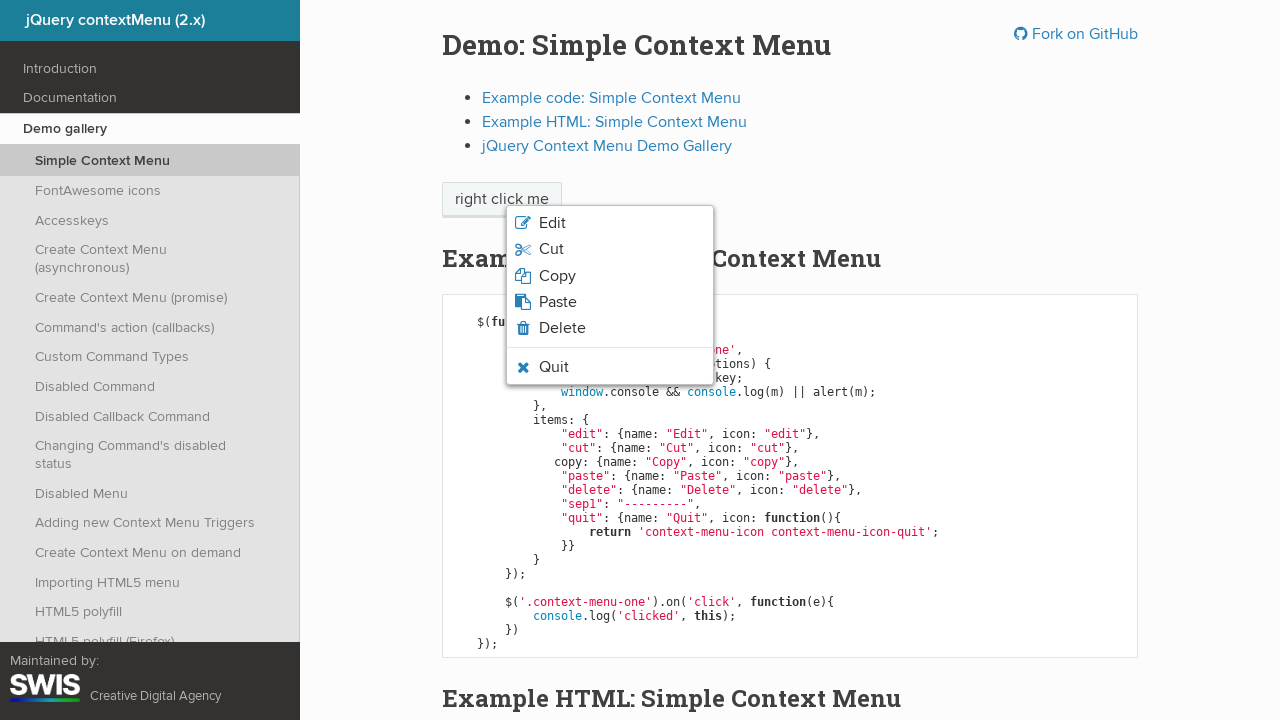

Context menu appeared on page
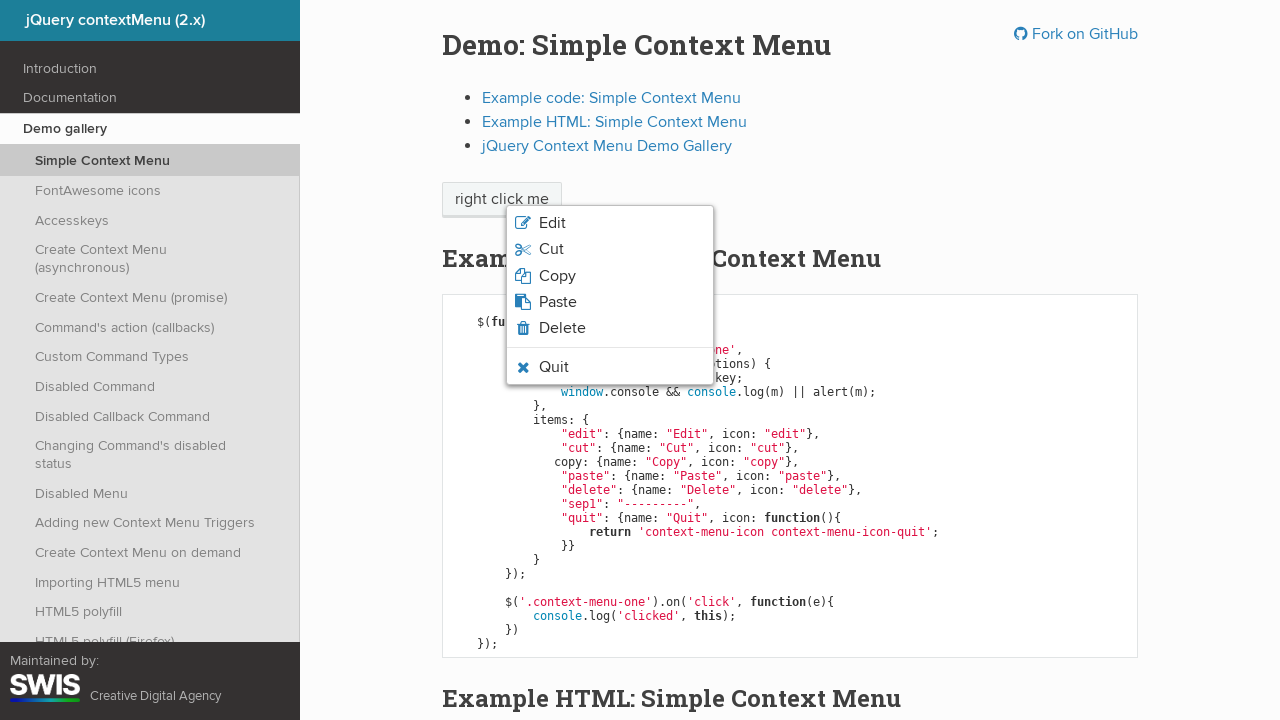

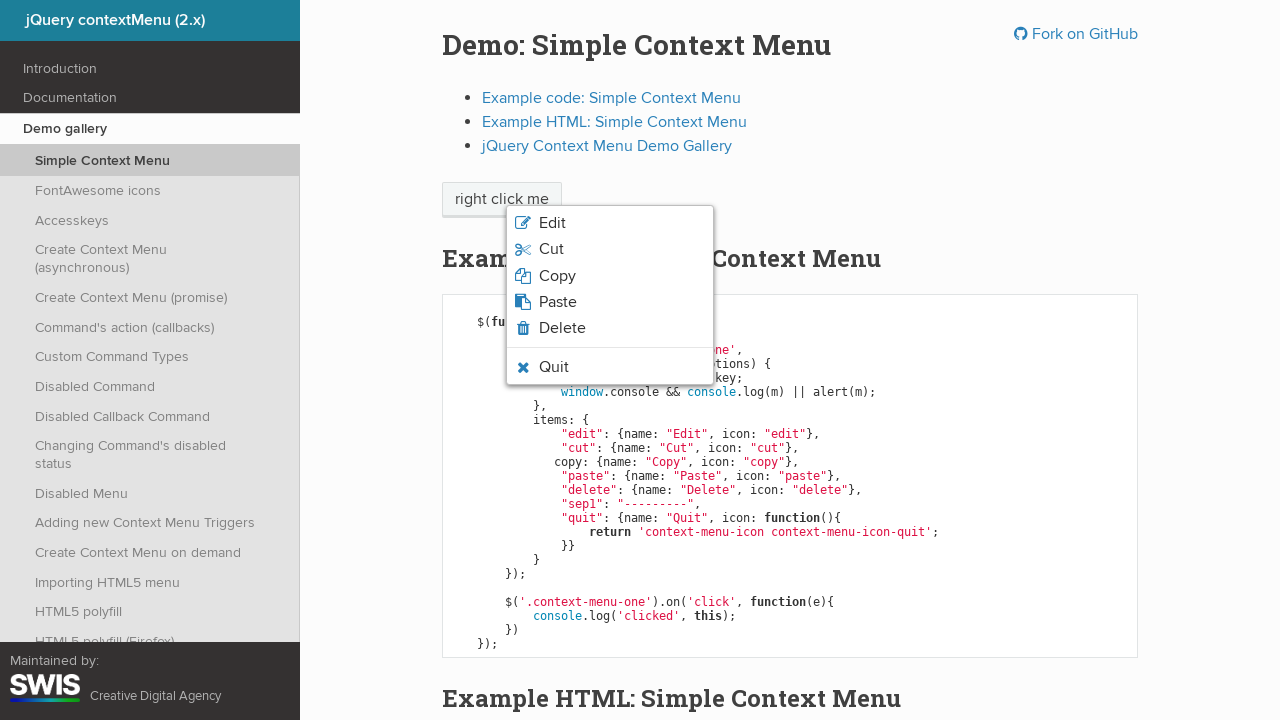